Tests filtering to display only completed items

Starting URL: https://demo.playwright.dev/todomvc

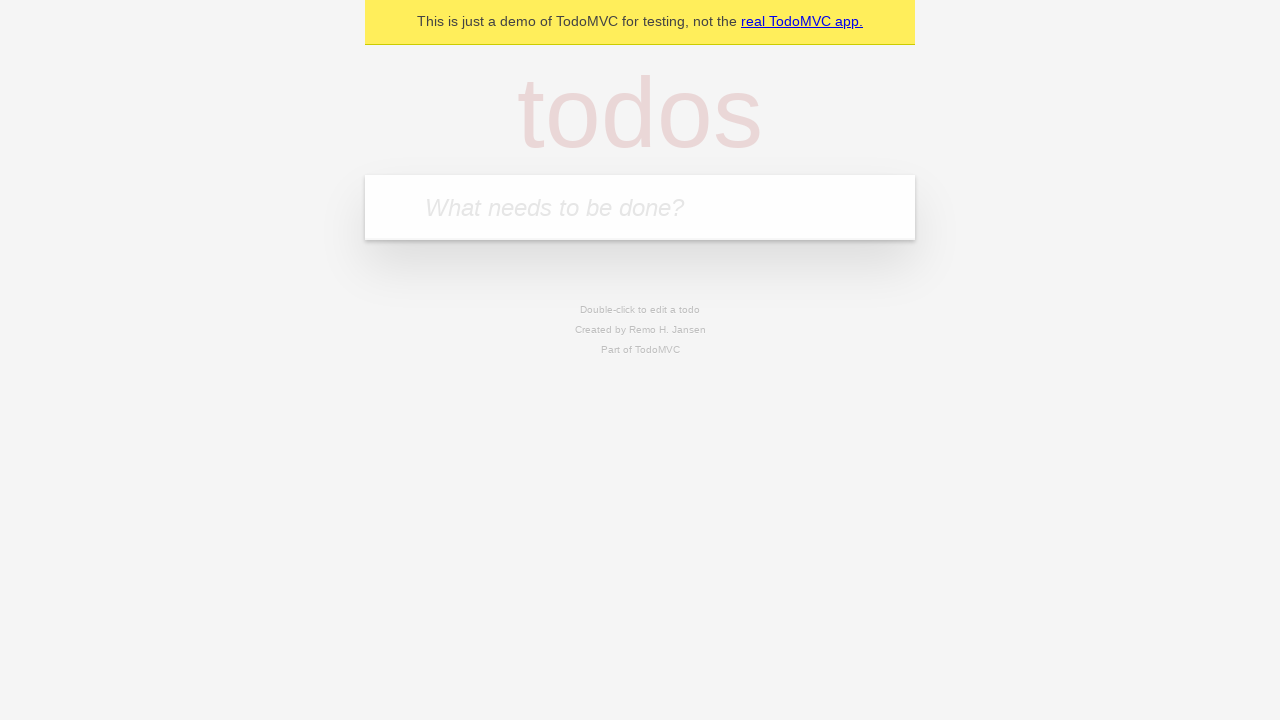

Filled todo input with 'buy some cheese' on internal:attr=[placeholder="What needs to be done?"i]
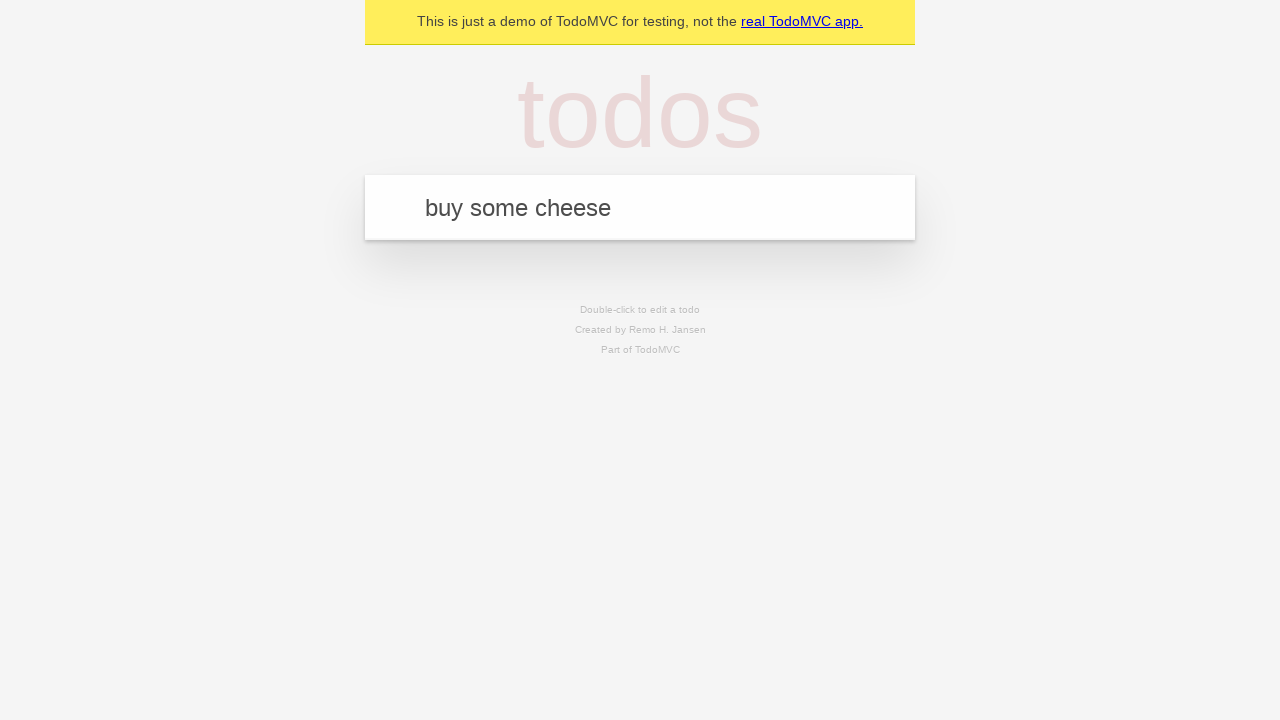

Pressed Enter to add first todo on internal:attr=[placeholder="What needs to be done?"i]
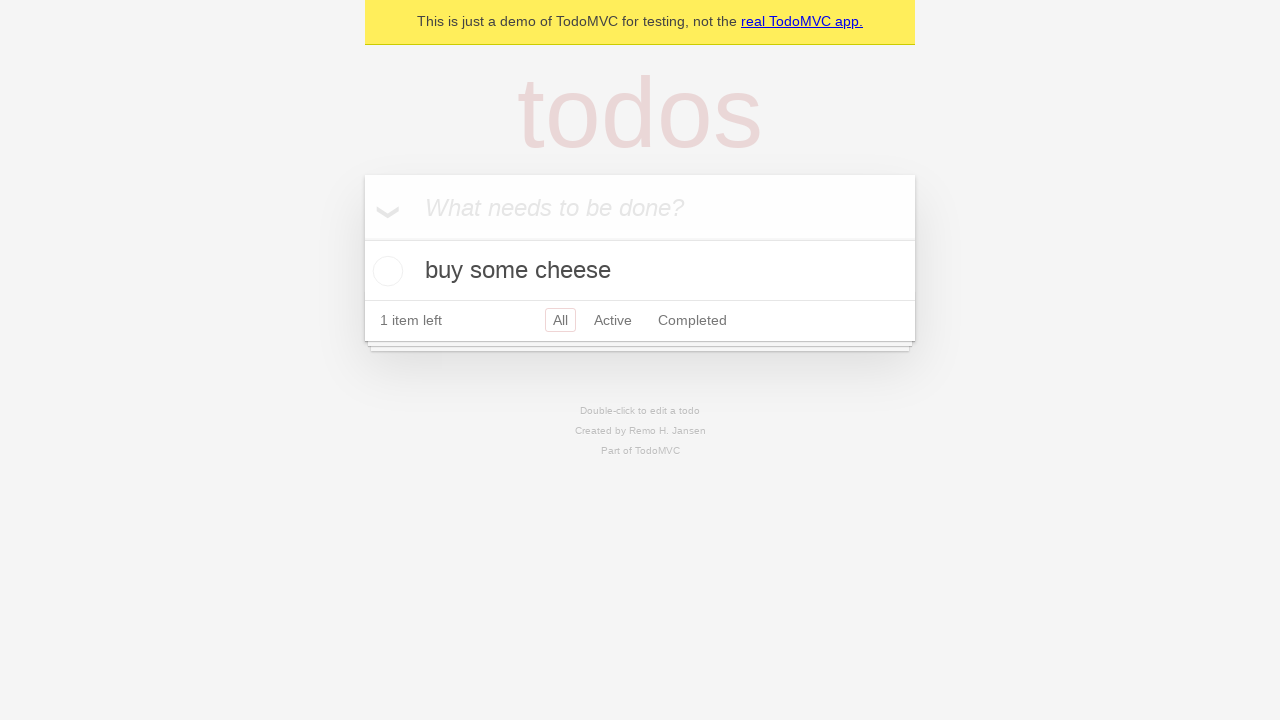

Filled todo input with 'feed the cat' on internal:attr=[placeholder="What needs to be done?"i]
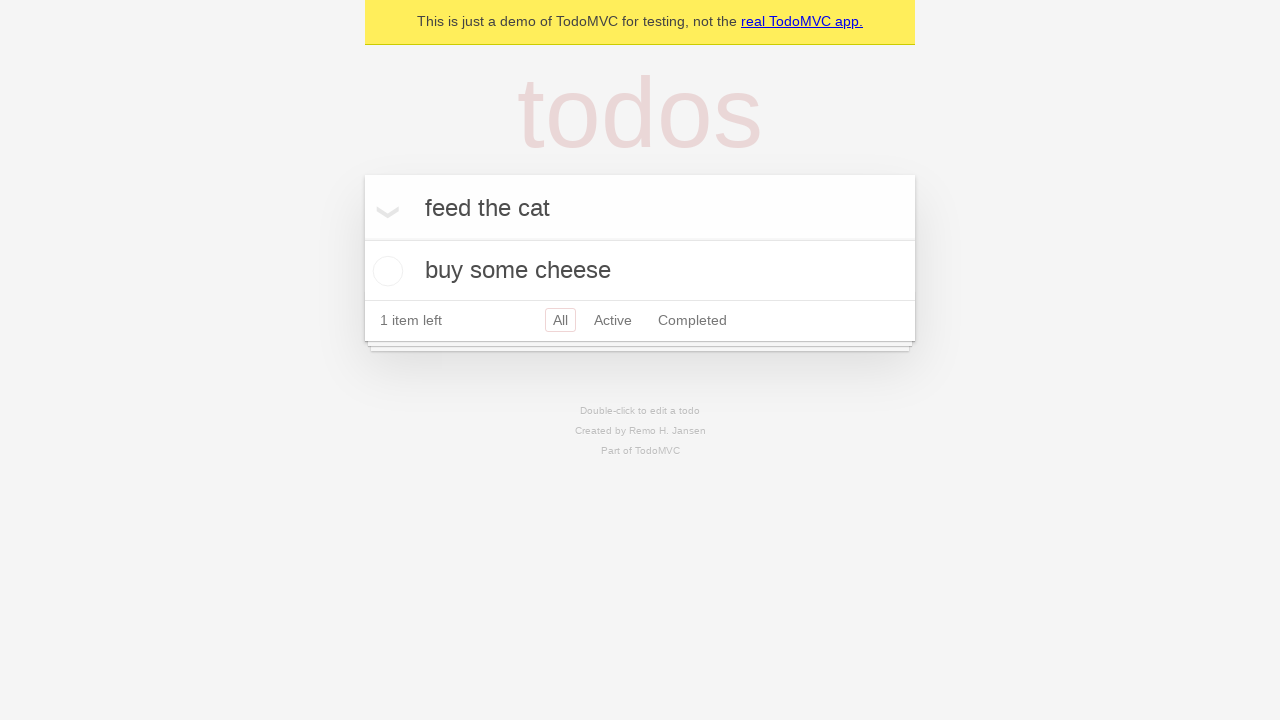

Pressed Enter to add second todo on internal:attr=[placeholder="What needs to be done?"i]
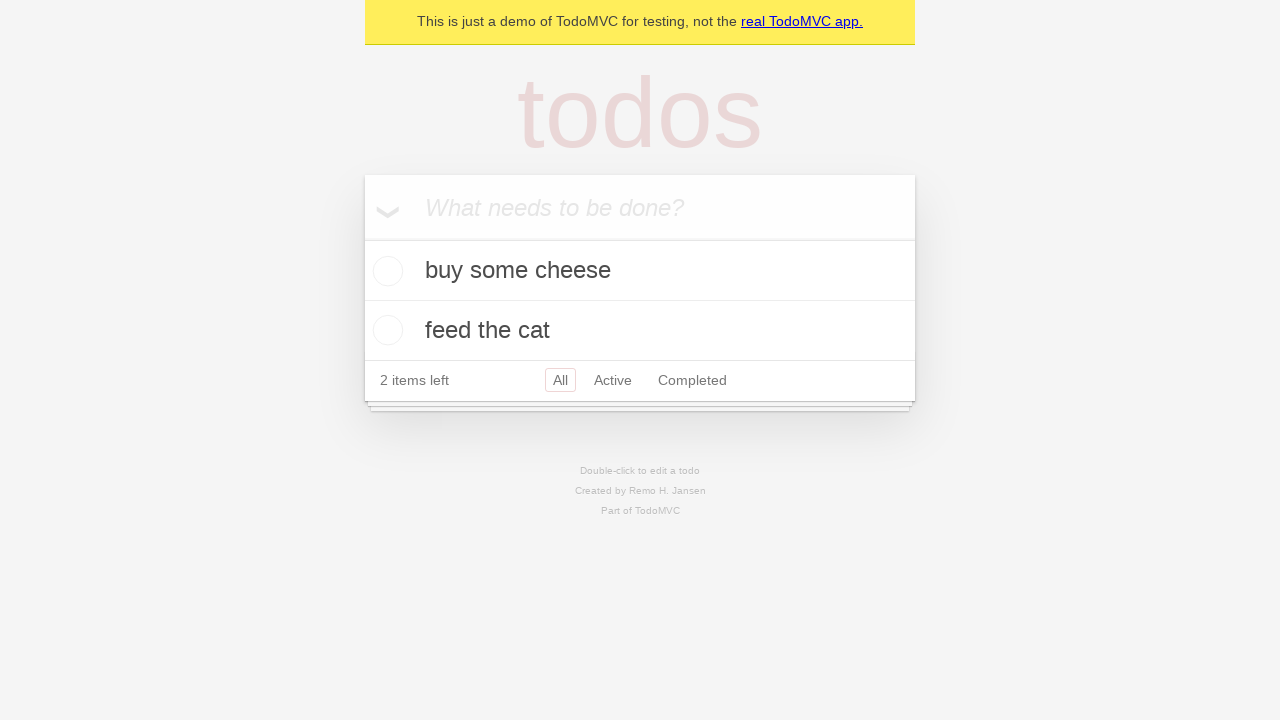

Filled todo input with 'book a doctors appointment' on internal:attr=[placeholder="What needs to be done?"i]
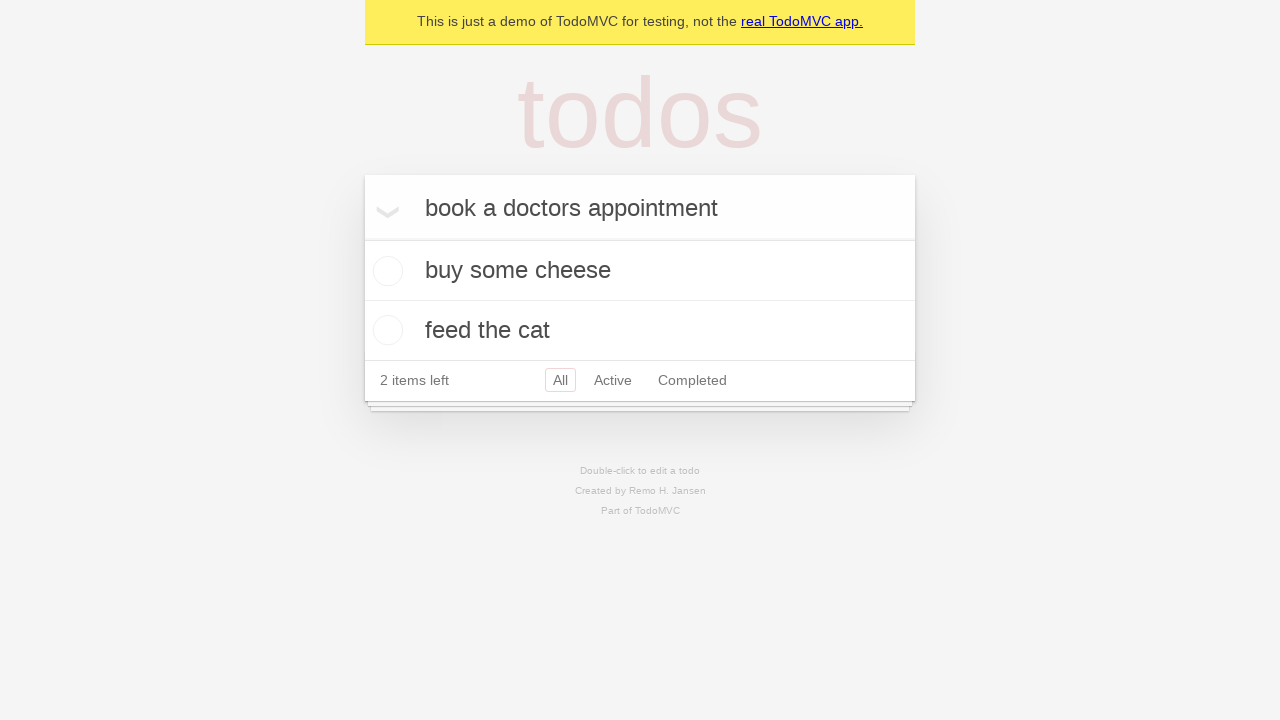

Pressed Enter to add third todo on internal:attr=[placeholder="What needs to be done?"i]
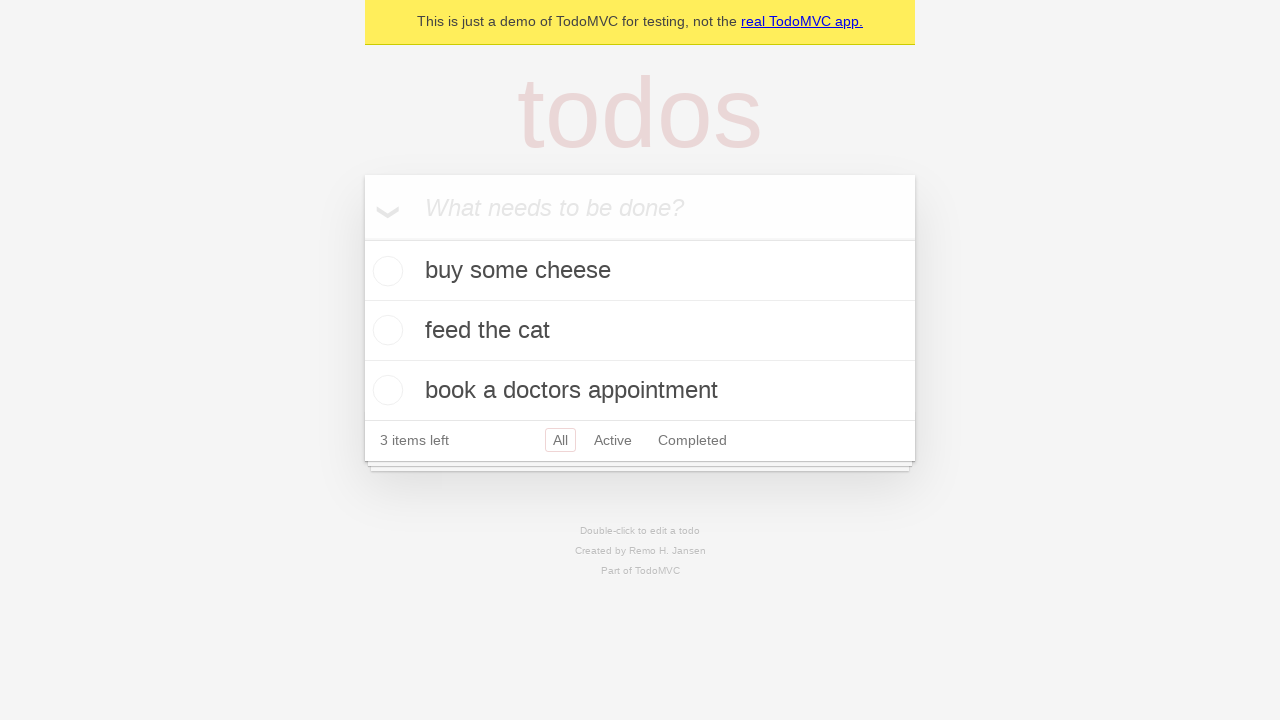

Waited for todos to be stored in localStorage
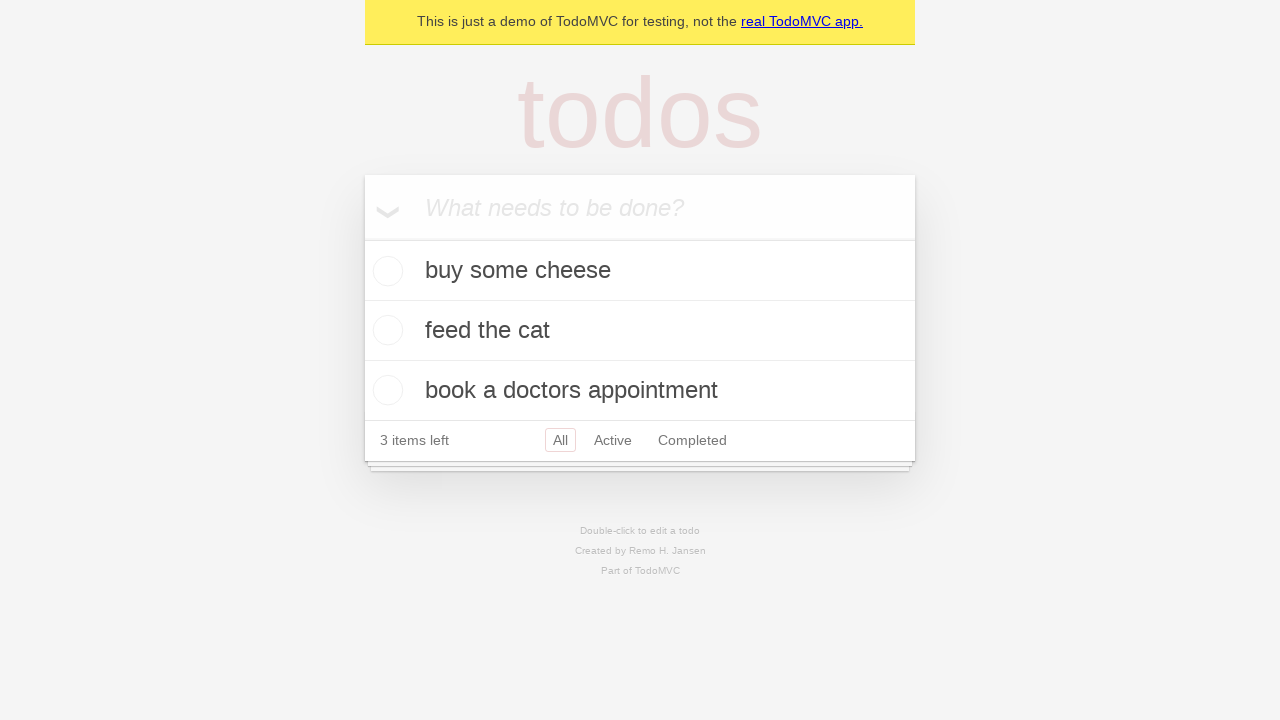

Checked the second todo item as completed at (385, 330) on internal:testid=[data-testid="todo-item"s] >> nth=1 >> internal:role=checkbox
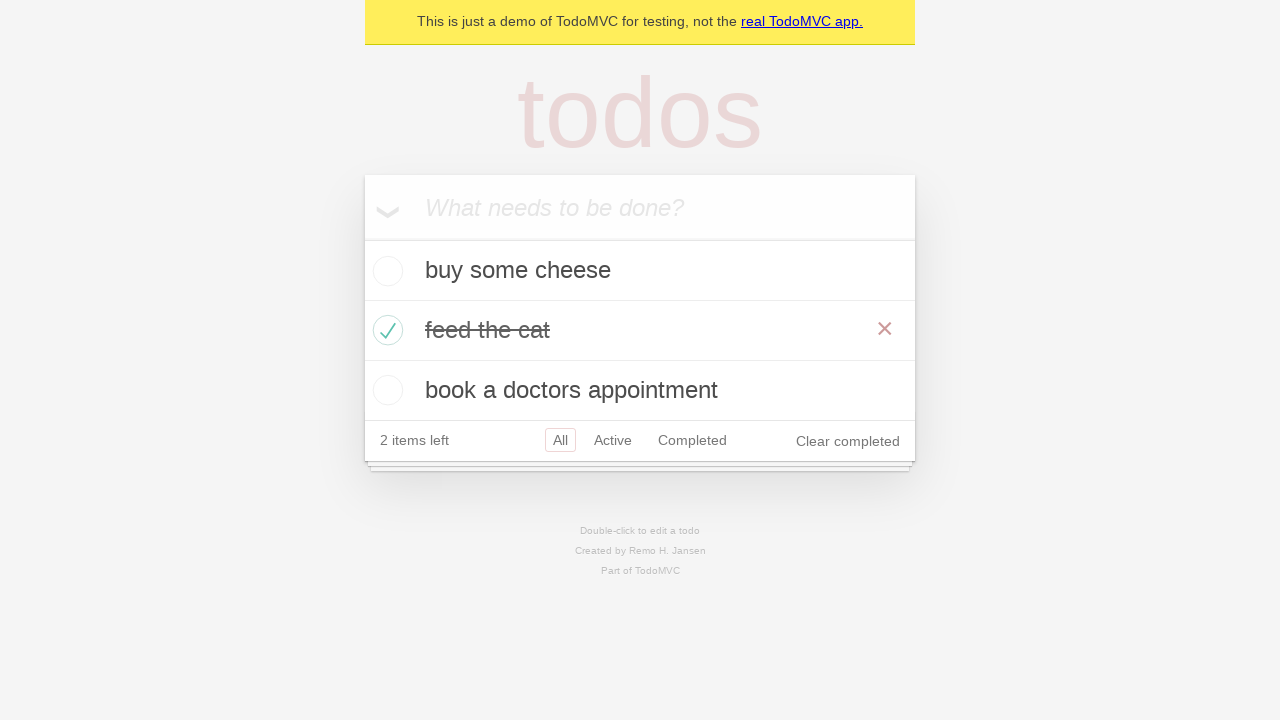

Waited for localStorage to reflect one completed todo
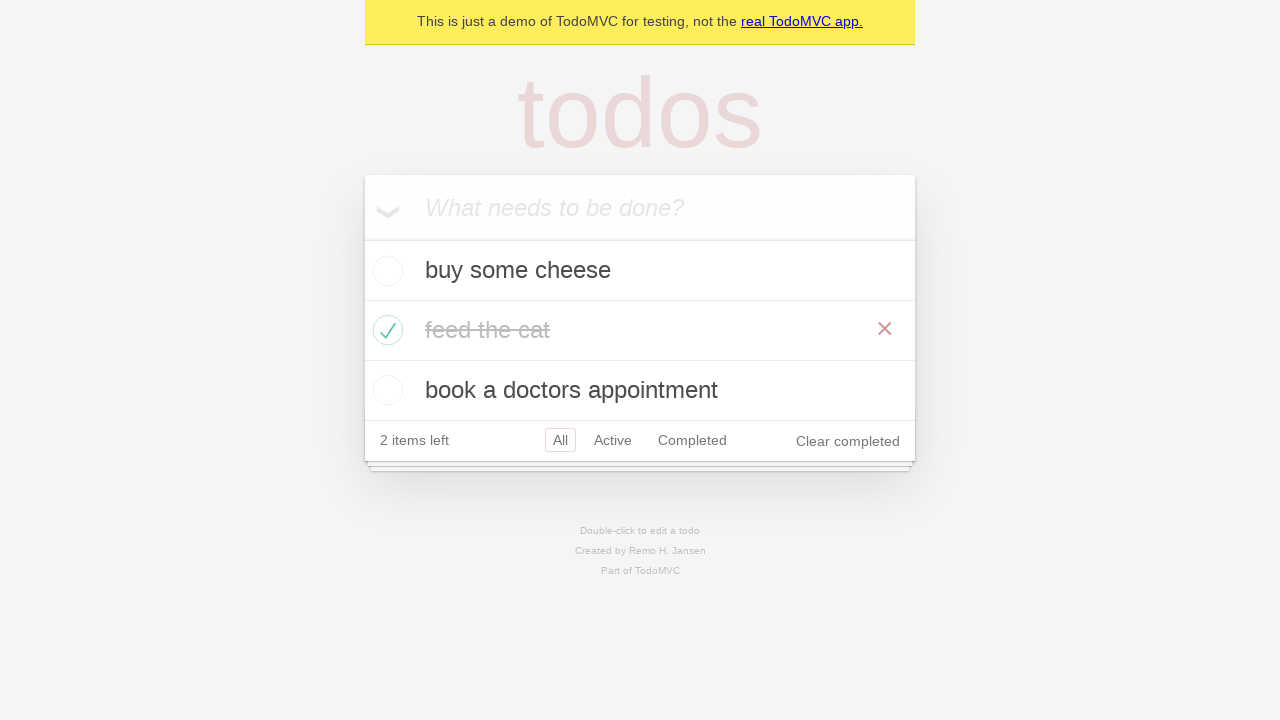

Clicked Completed filter to display only completed items at (692, 440) on internal:role=link[name="Completed"i]
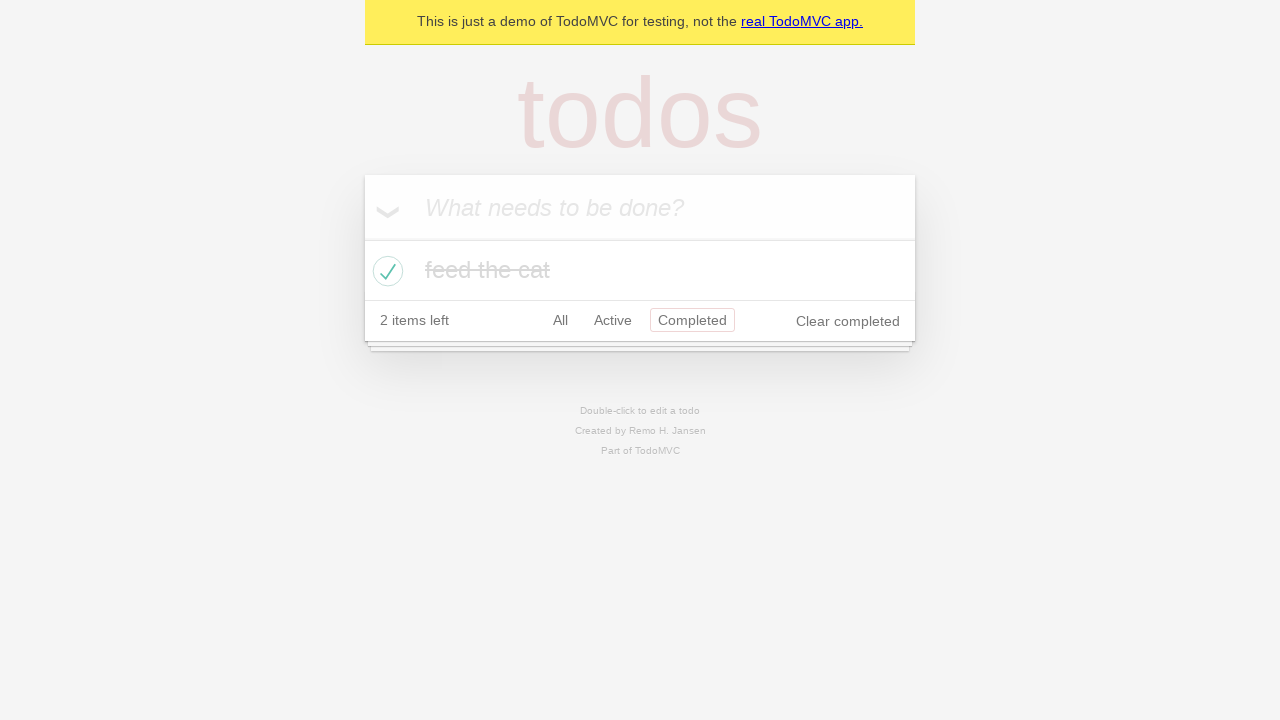

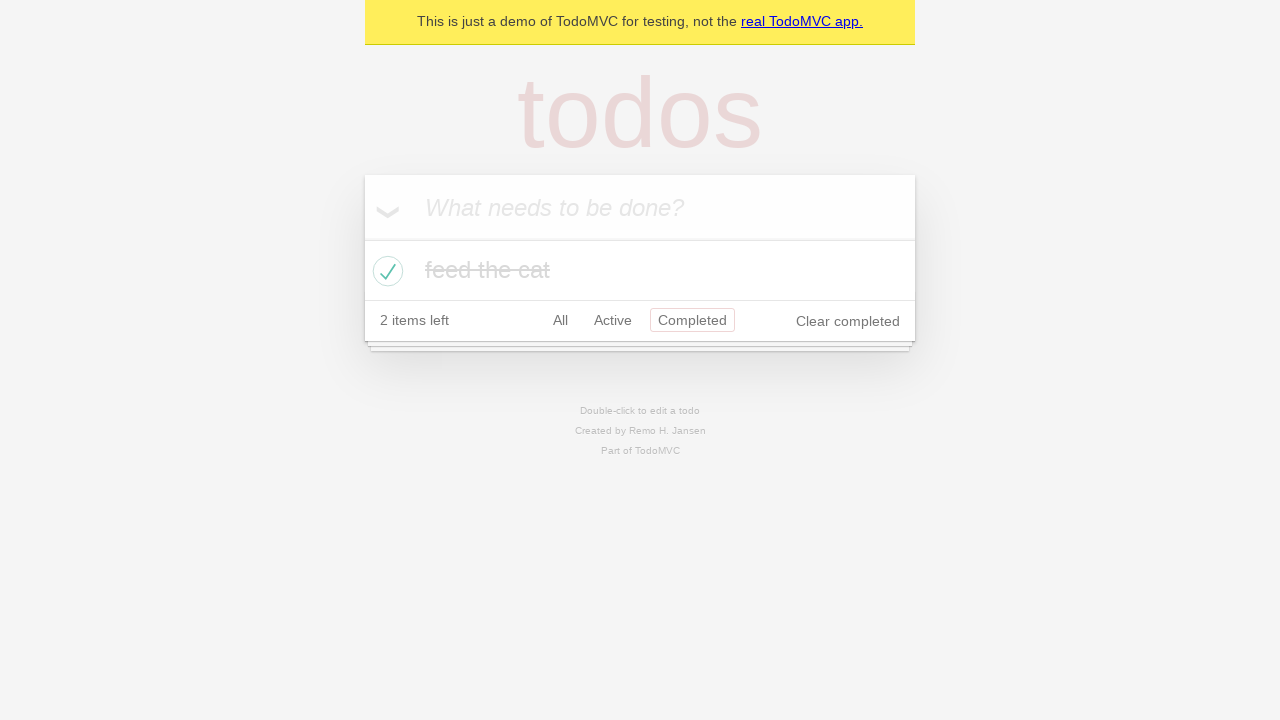